Tests the search functionality by navigating to the search page, entering a programming language name, and verifying search results contain the searched term

Starting URL: https://www.99-bottles-of-beer.net/

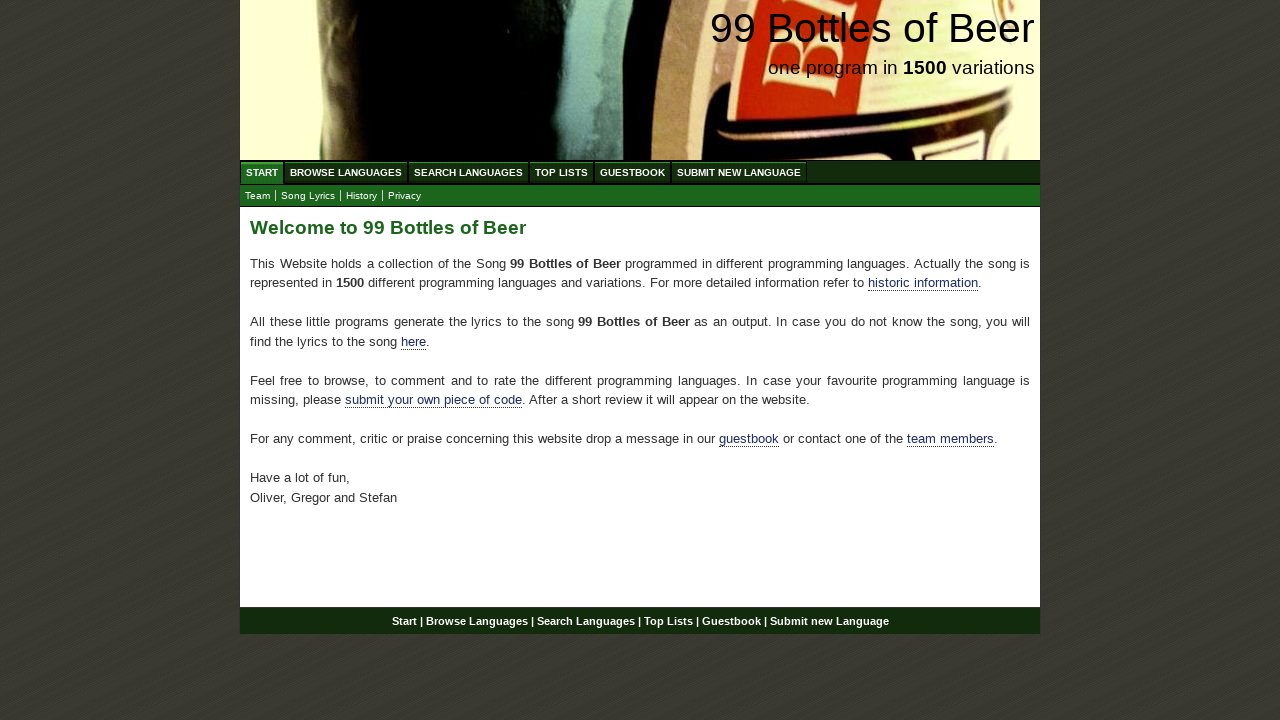

Clicked on Search Languages menu at (468, 172) on xpath=//ul[@id='menu']/li/a[@href='/search.html']
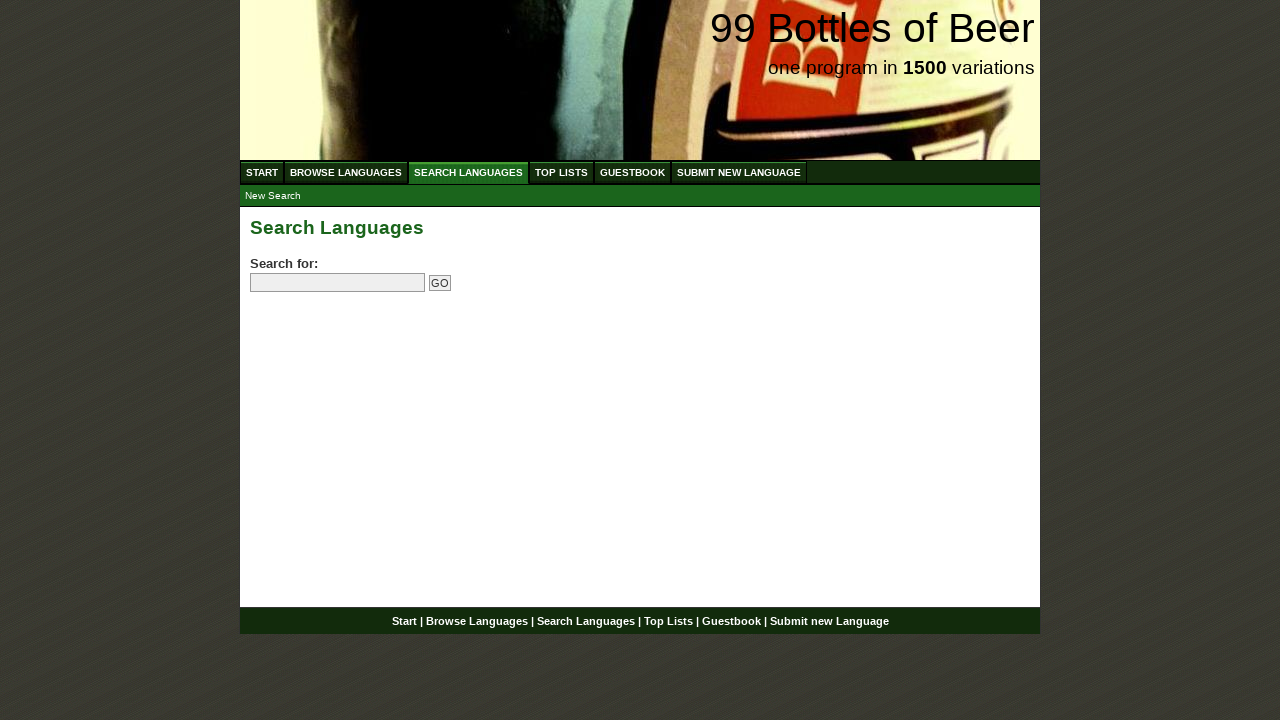

Clicked on the search input field at (338, 283) on input[name='search']
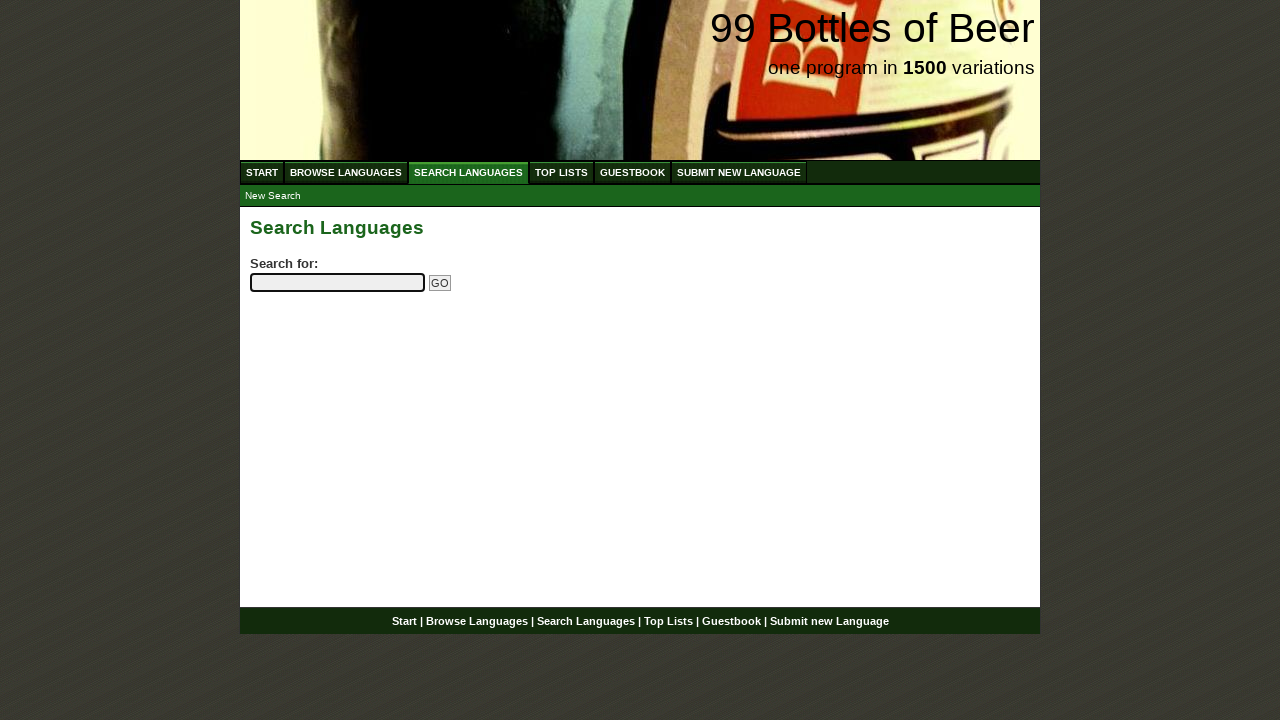

Entered 'python' in the search field on input[name='search']
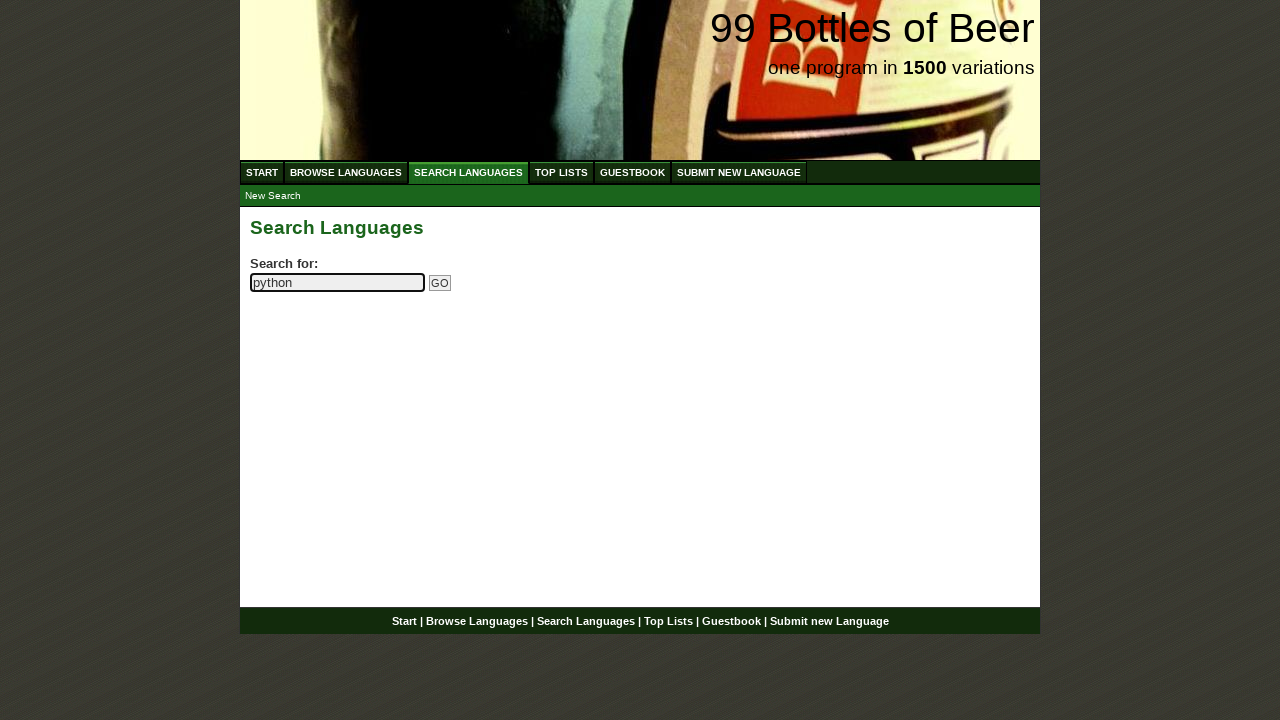

Clicked the Go button to submit search at (440, 283) on input[name='submitsearch']
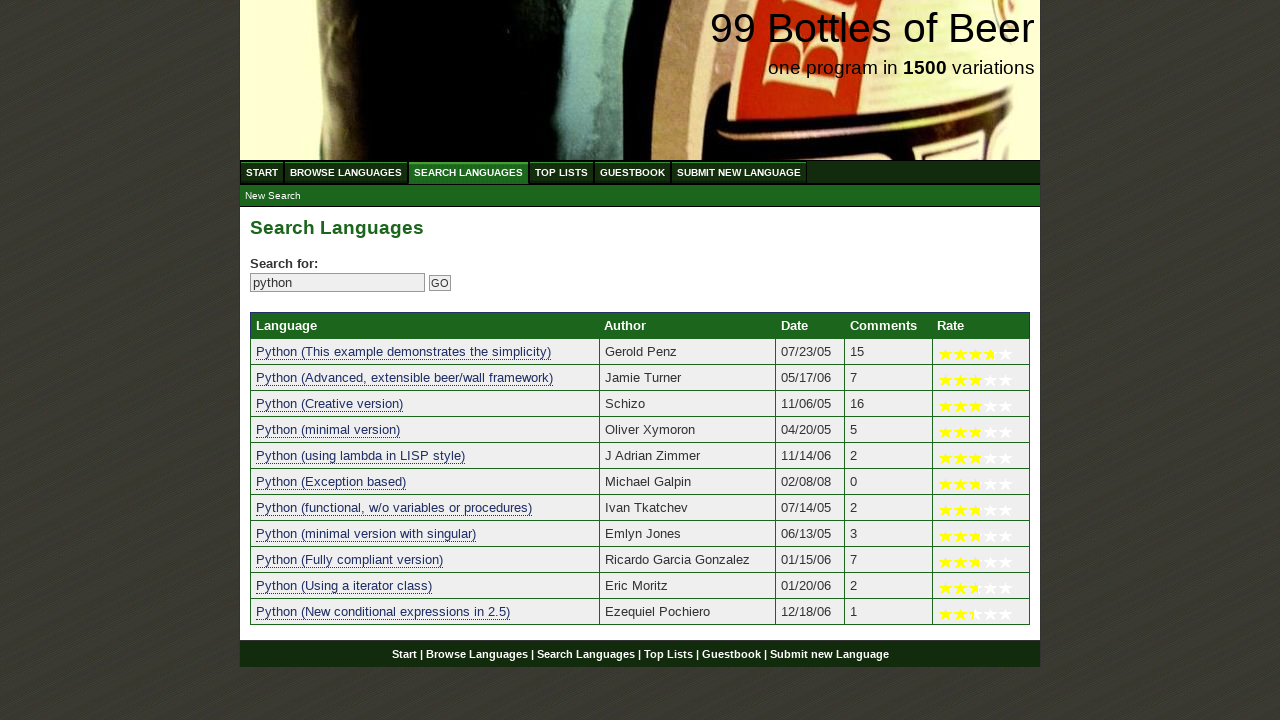

Search results loaded successfully
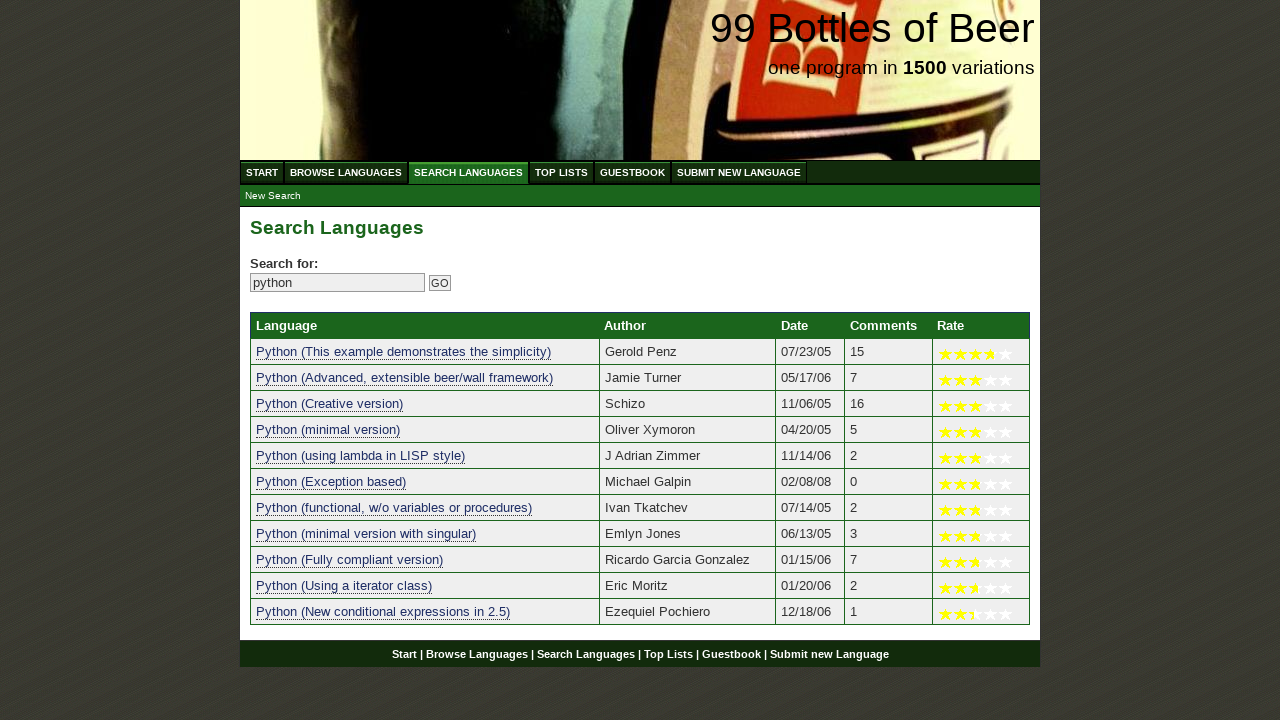

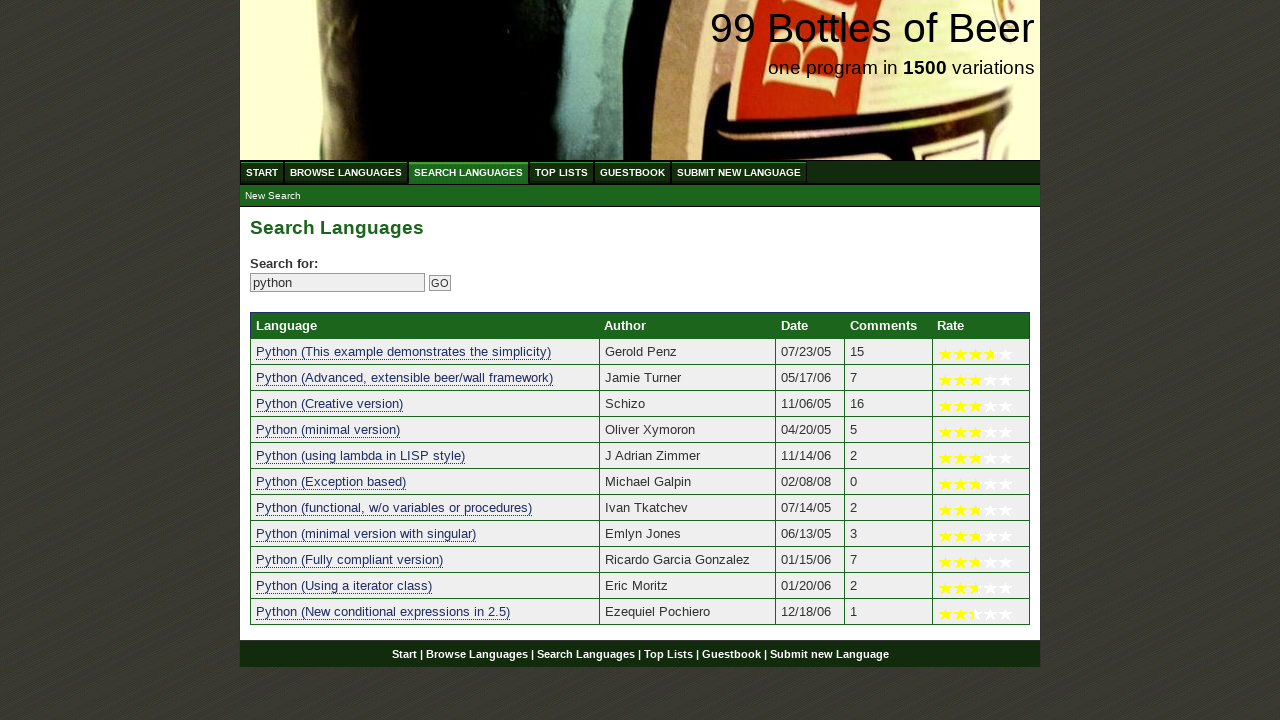